Navigates to Python 2.7.12 download page and clicks on the Windows x86-64 MSI installer download link to initiate a file download.

Starting URL: https://www.python.org/downloads/release/python-2712/

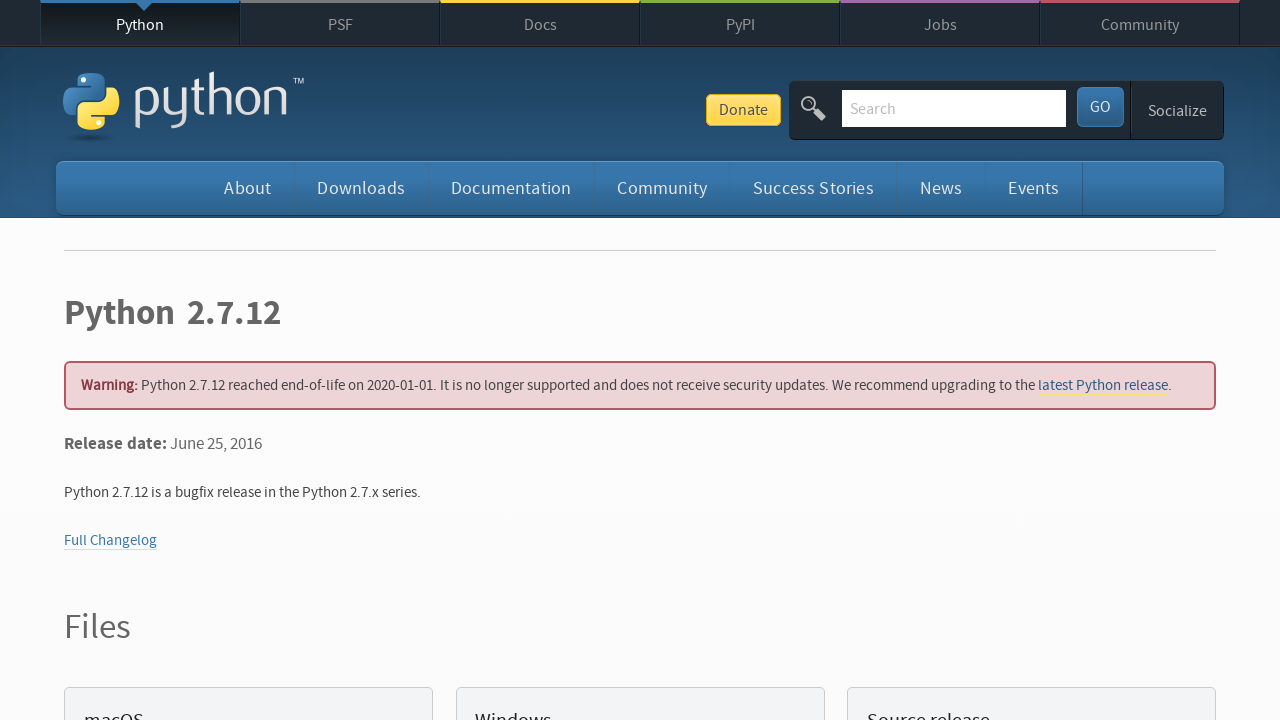

Navigated to Python 2.7.12 release page
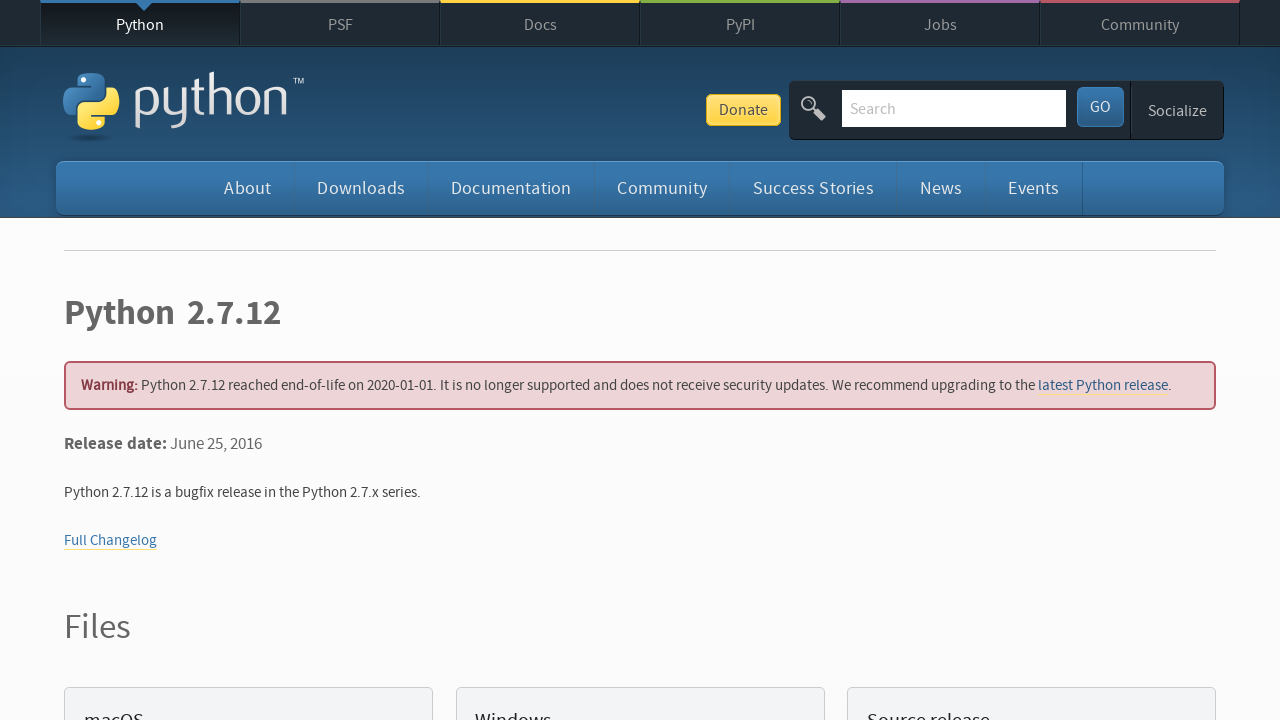

Clicked on Windows x86-64 MSI installer download link at (162, 360) on a:has-text('Windows x86-64 MSI installer')
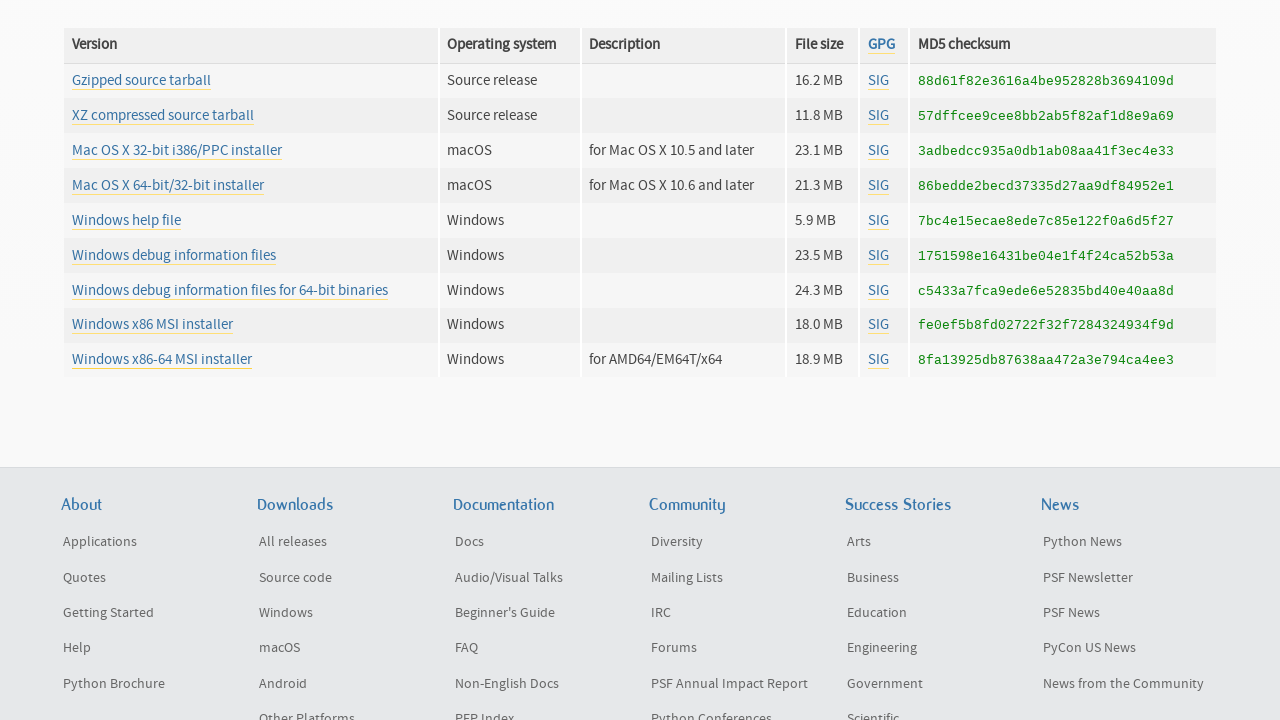

Waited for download to initiate
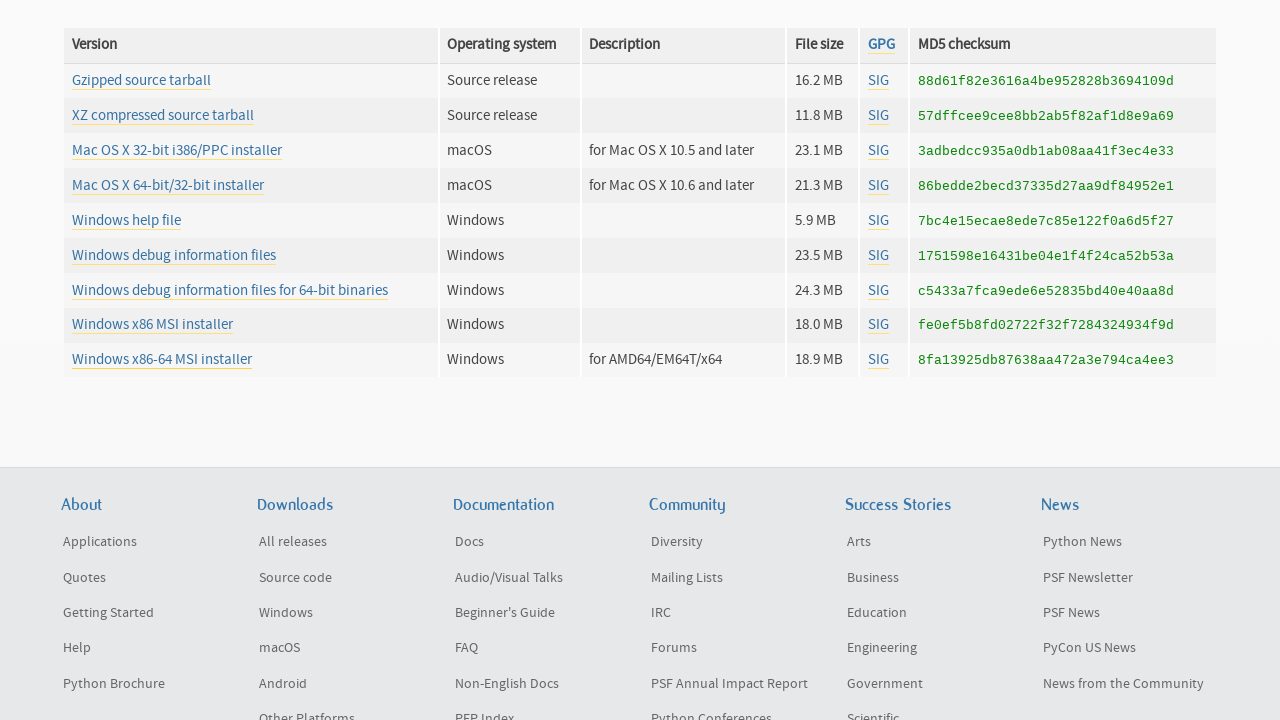

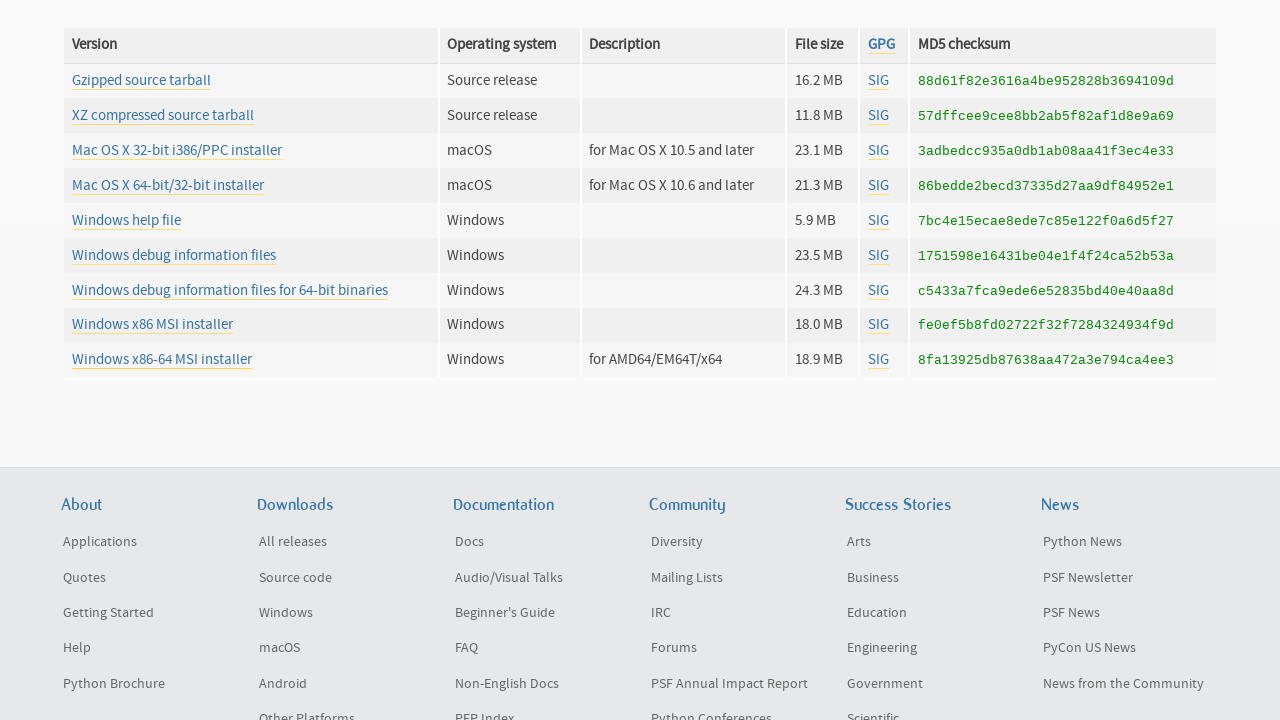